Tests text input functionality by entering text into a field and clicking a button to update its label

Starting URL: http://uitestingplayground.com/textinput

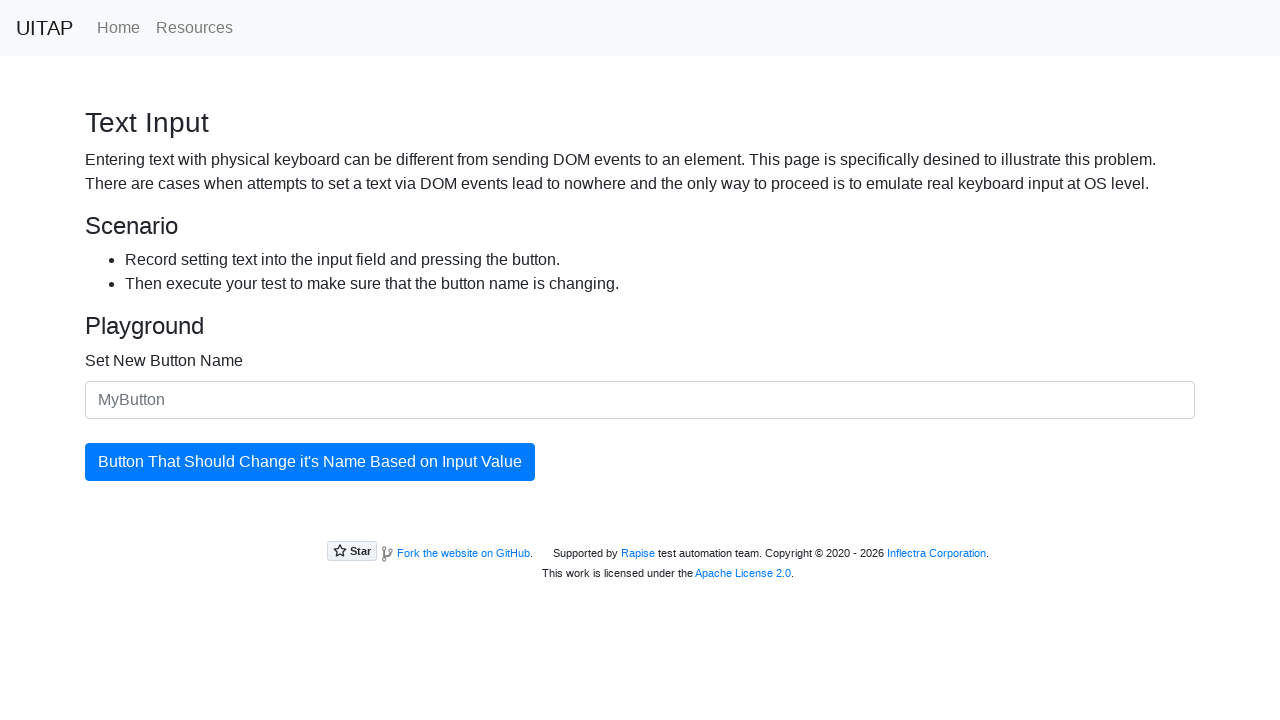

Entered 'SkyPro' into the button name input field on #newButtonName
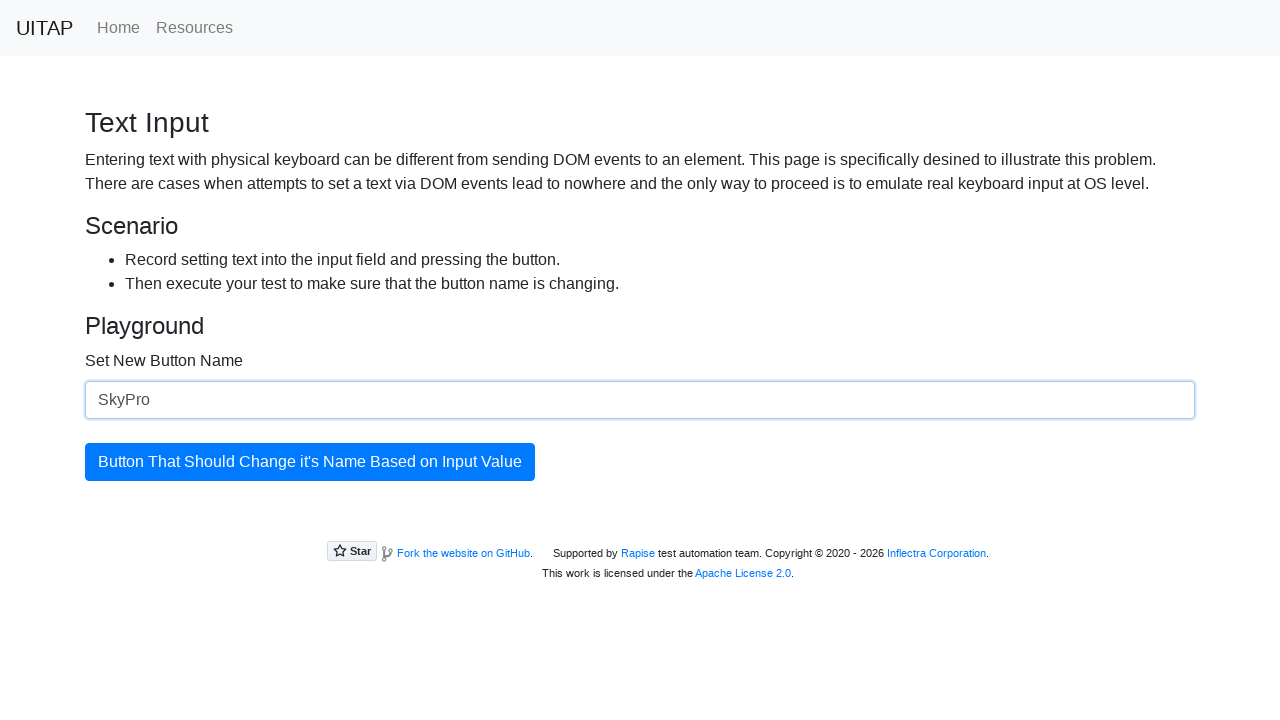

Clicked the update button to change its label at (310, 462) on #updatingButton
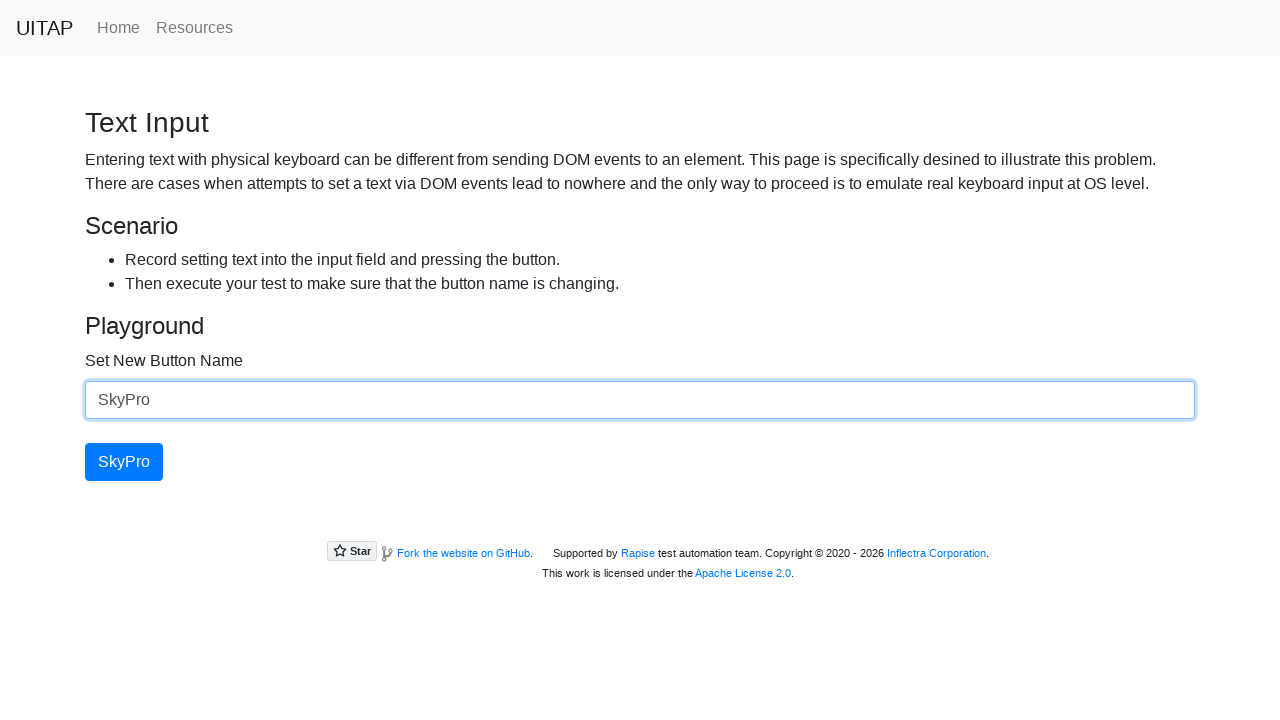

Retrieved button text to verify it was updated to 'SkyPro'
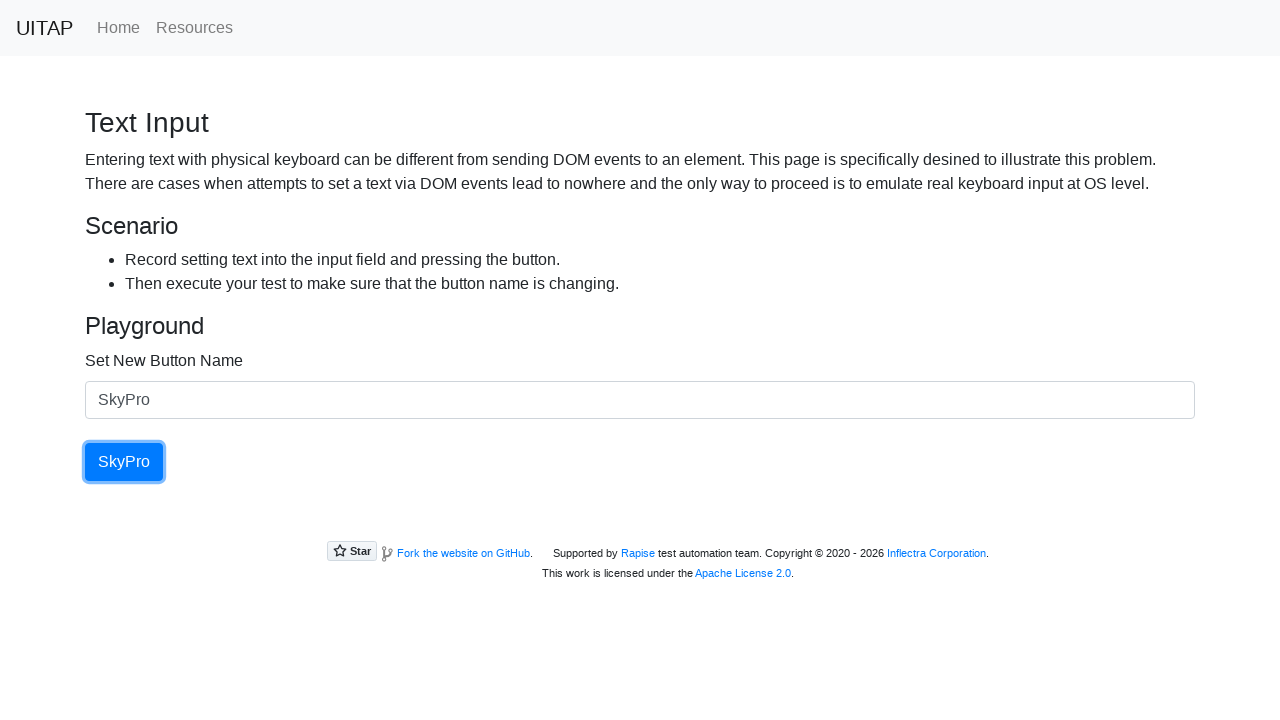

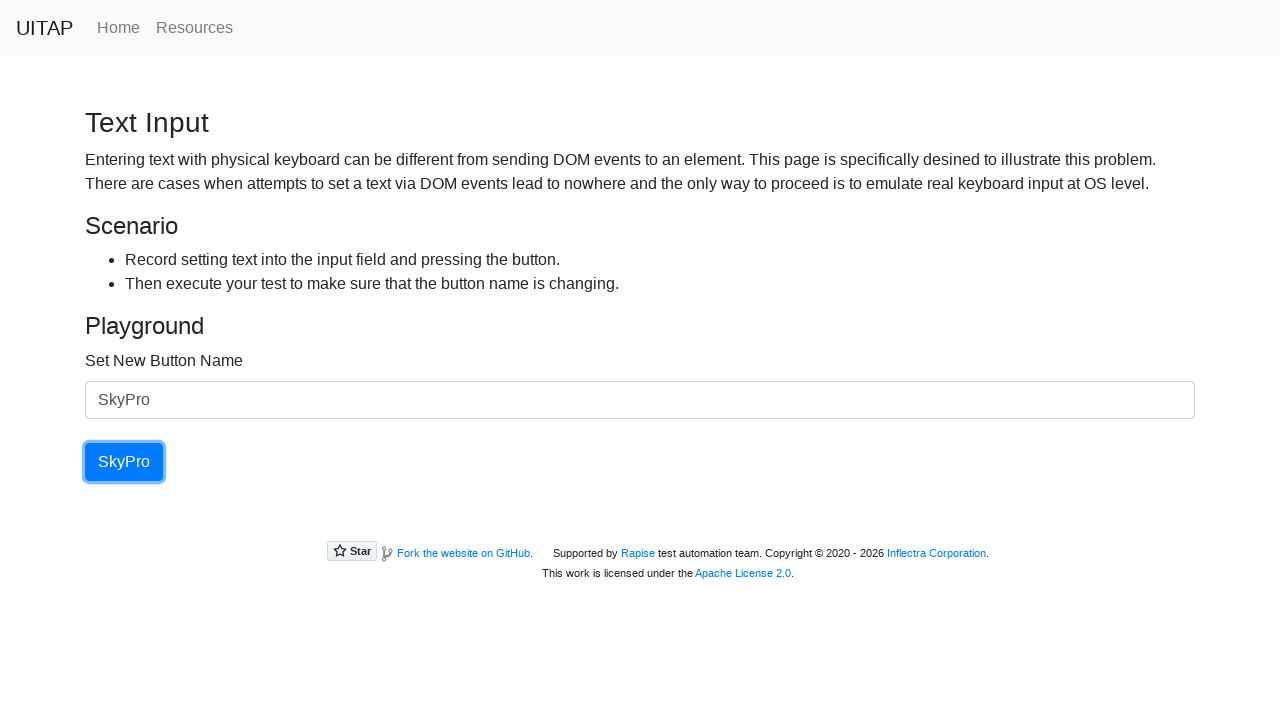